Tests dropdown selection by opening a select element and choosing an option with value "100%".

Starting URL: https://seleniumbase.io/demo_page

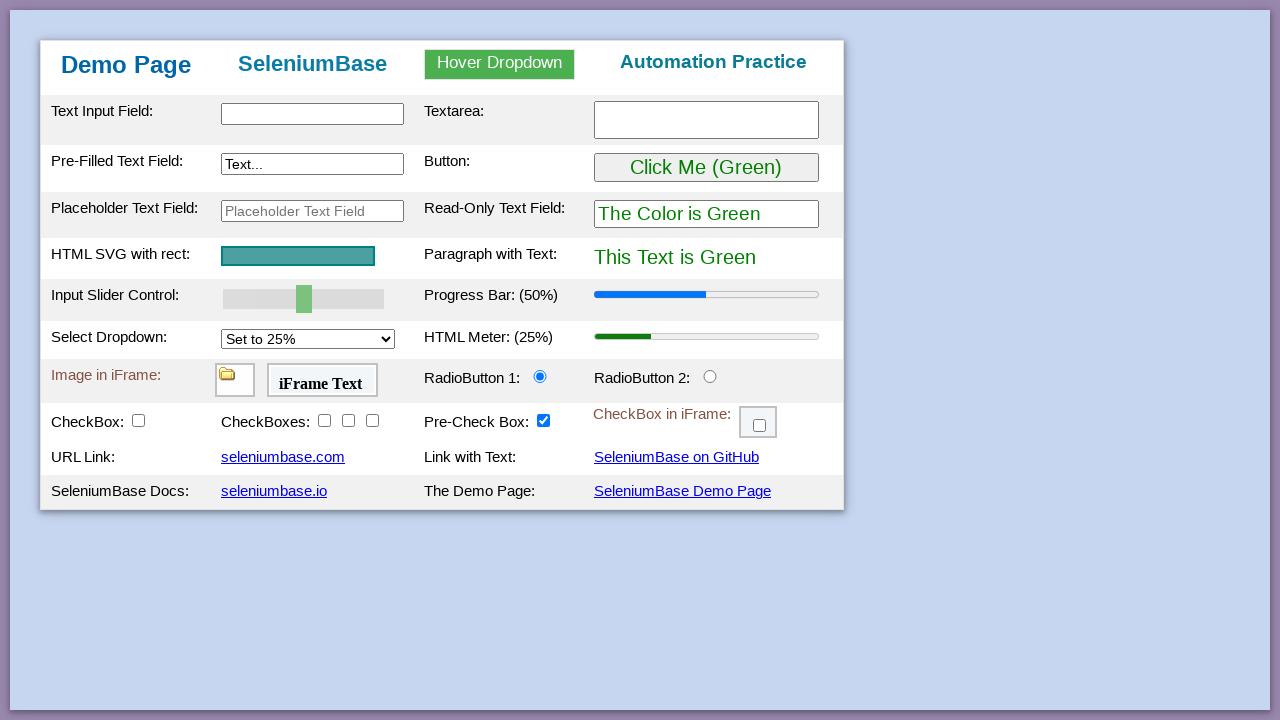

Clicked dropdown selector #mySelect to open it at (308, 339) on #mySelect
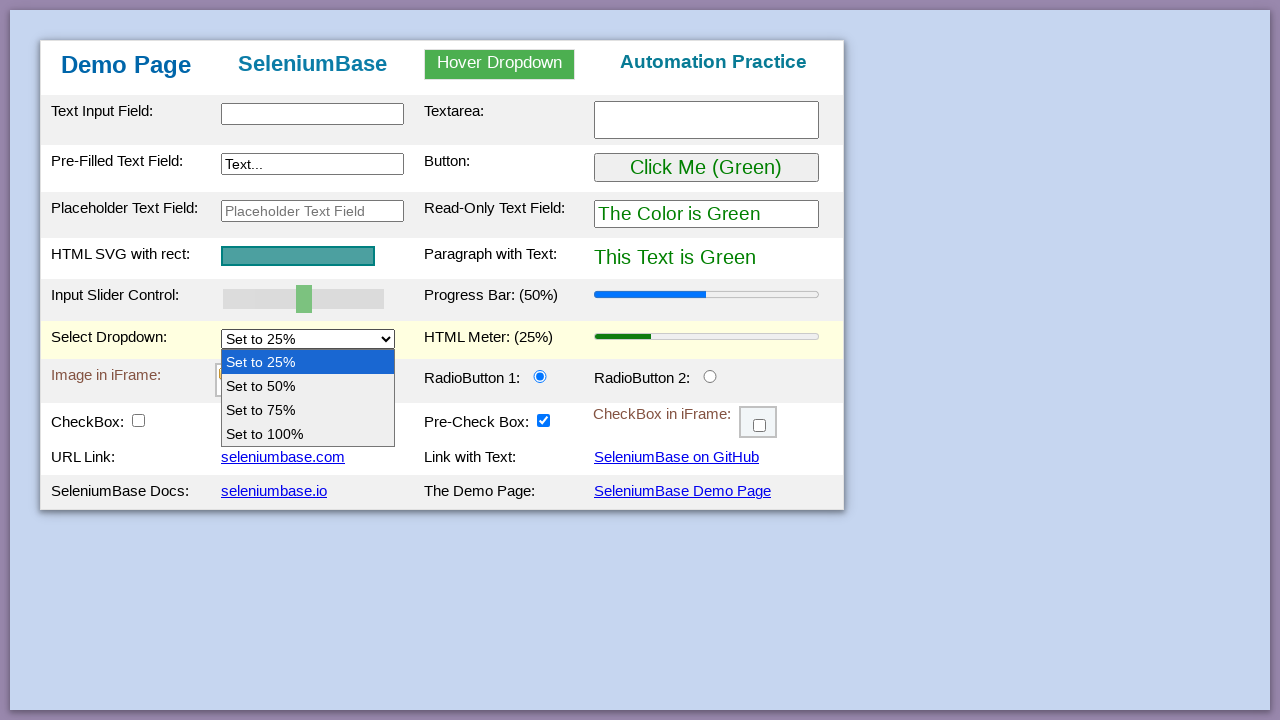

Selected option with value '100%' from dropdown on #mySelect
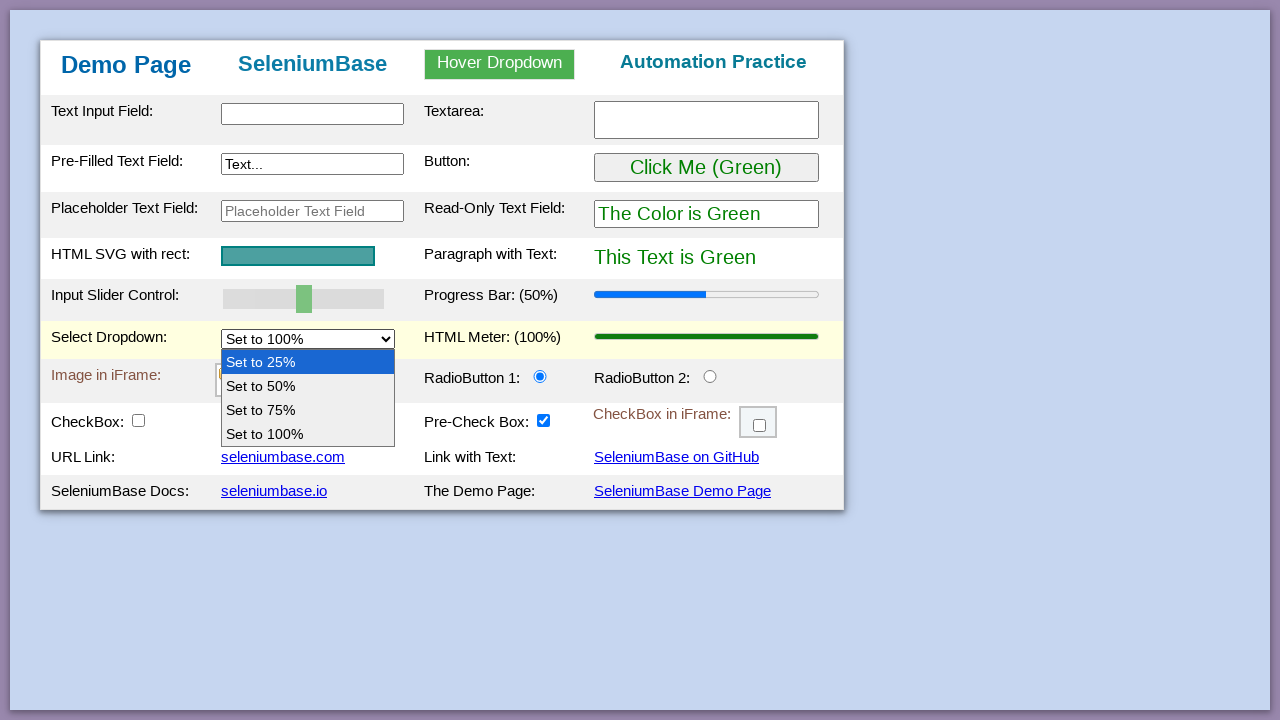

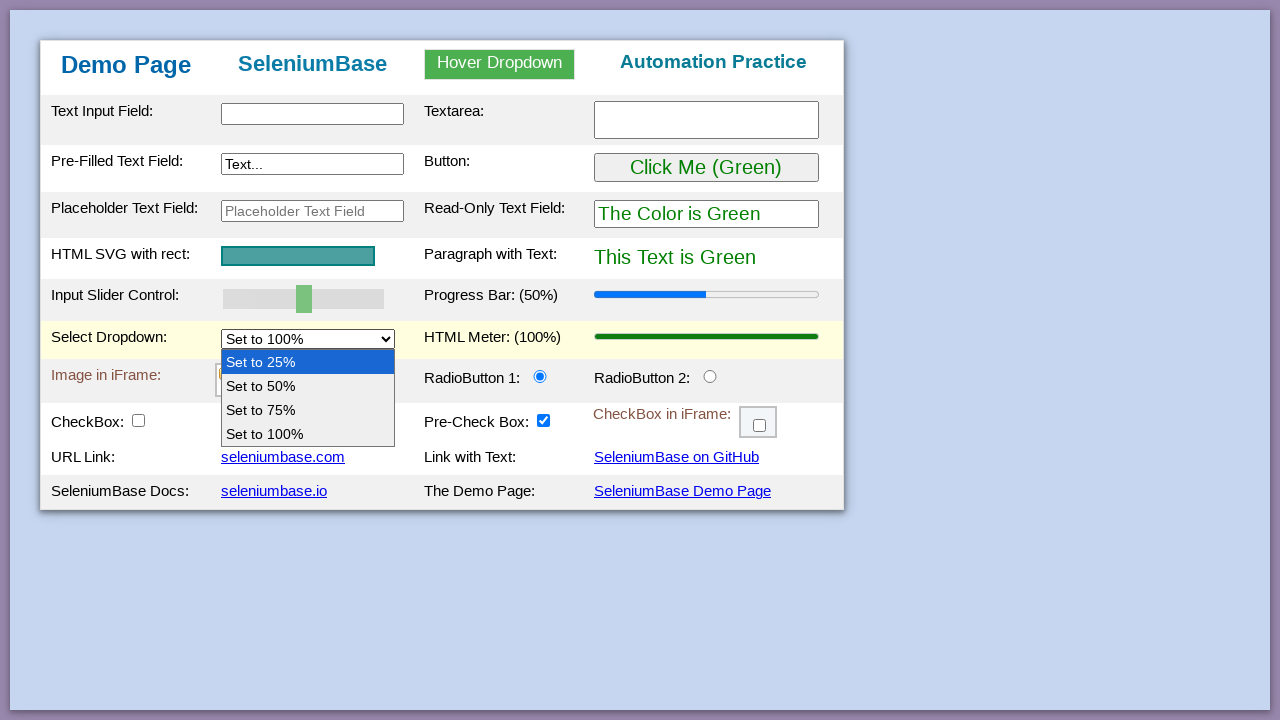